Navigates to the Books Shop of India website and maximizes the browser window. This is a basic navigation test to verify the site loads.

Starting URL: https://bookshopofindia.com/

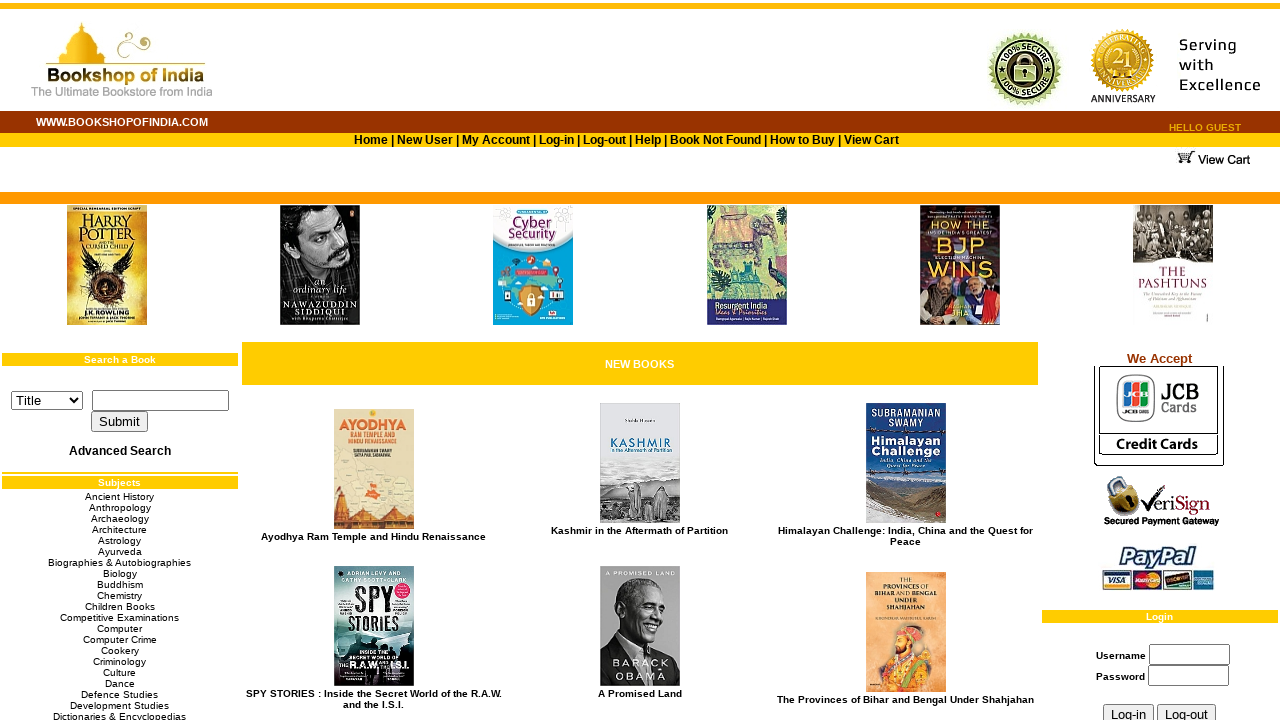

Set viewport size to 1920x1080 (maximized window simulation)
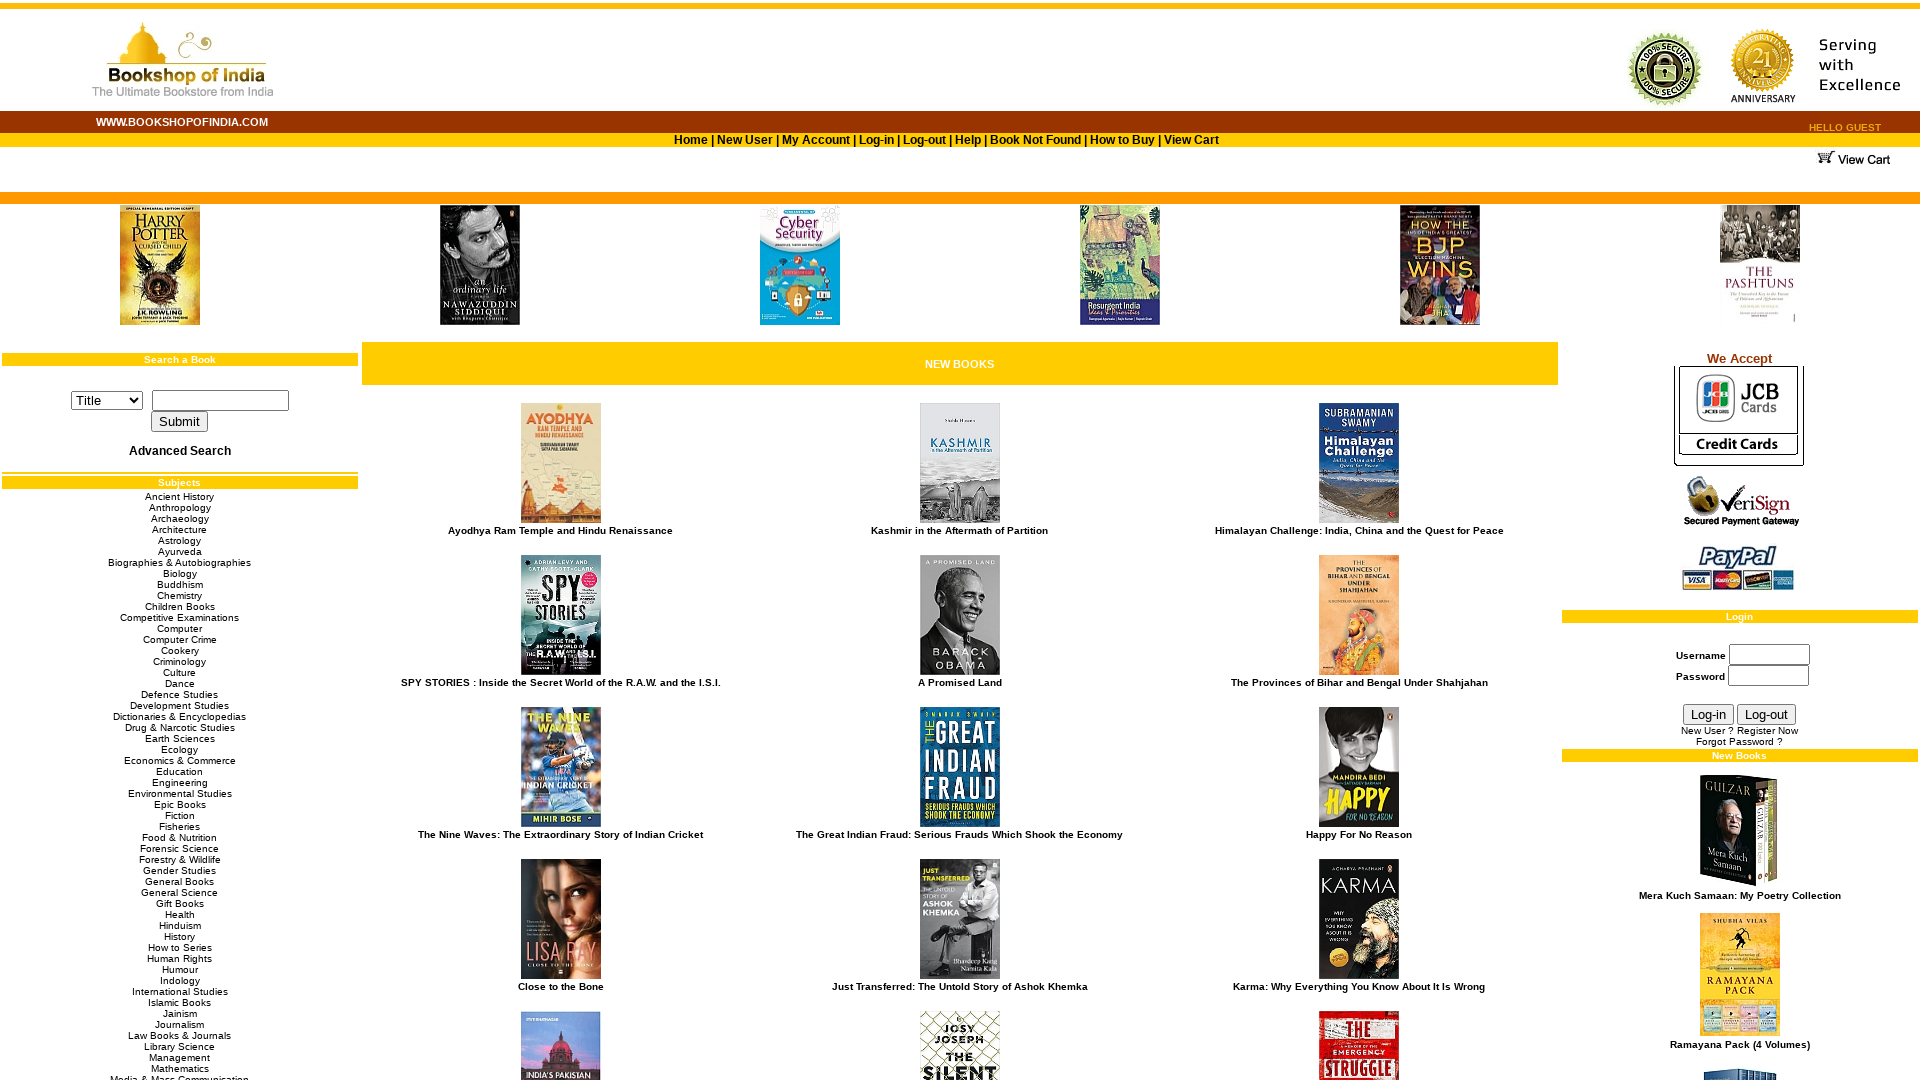

Waited for Books Shop of India website to fully load
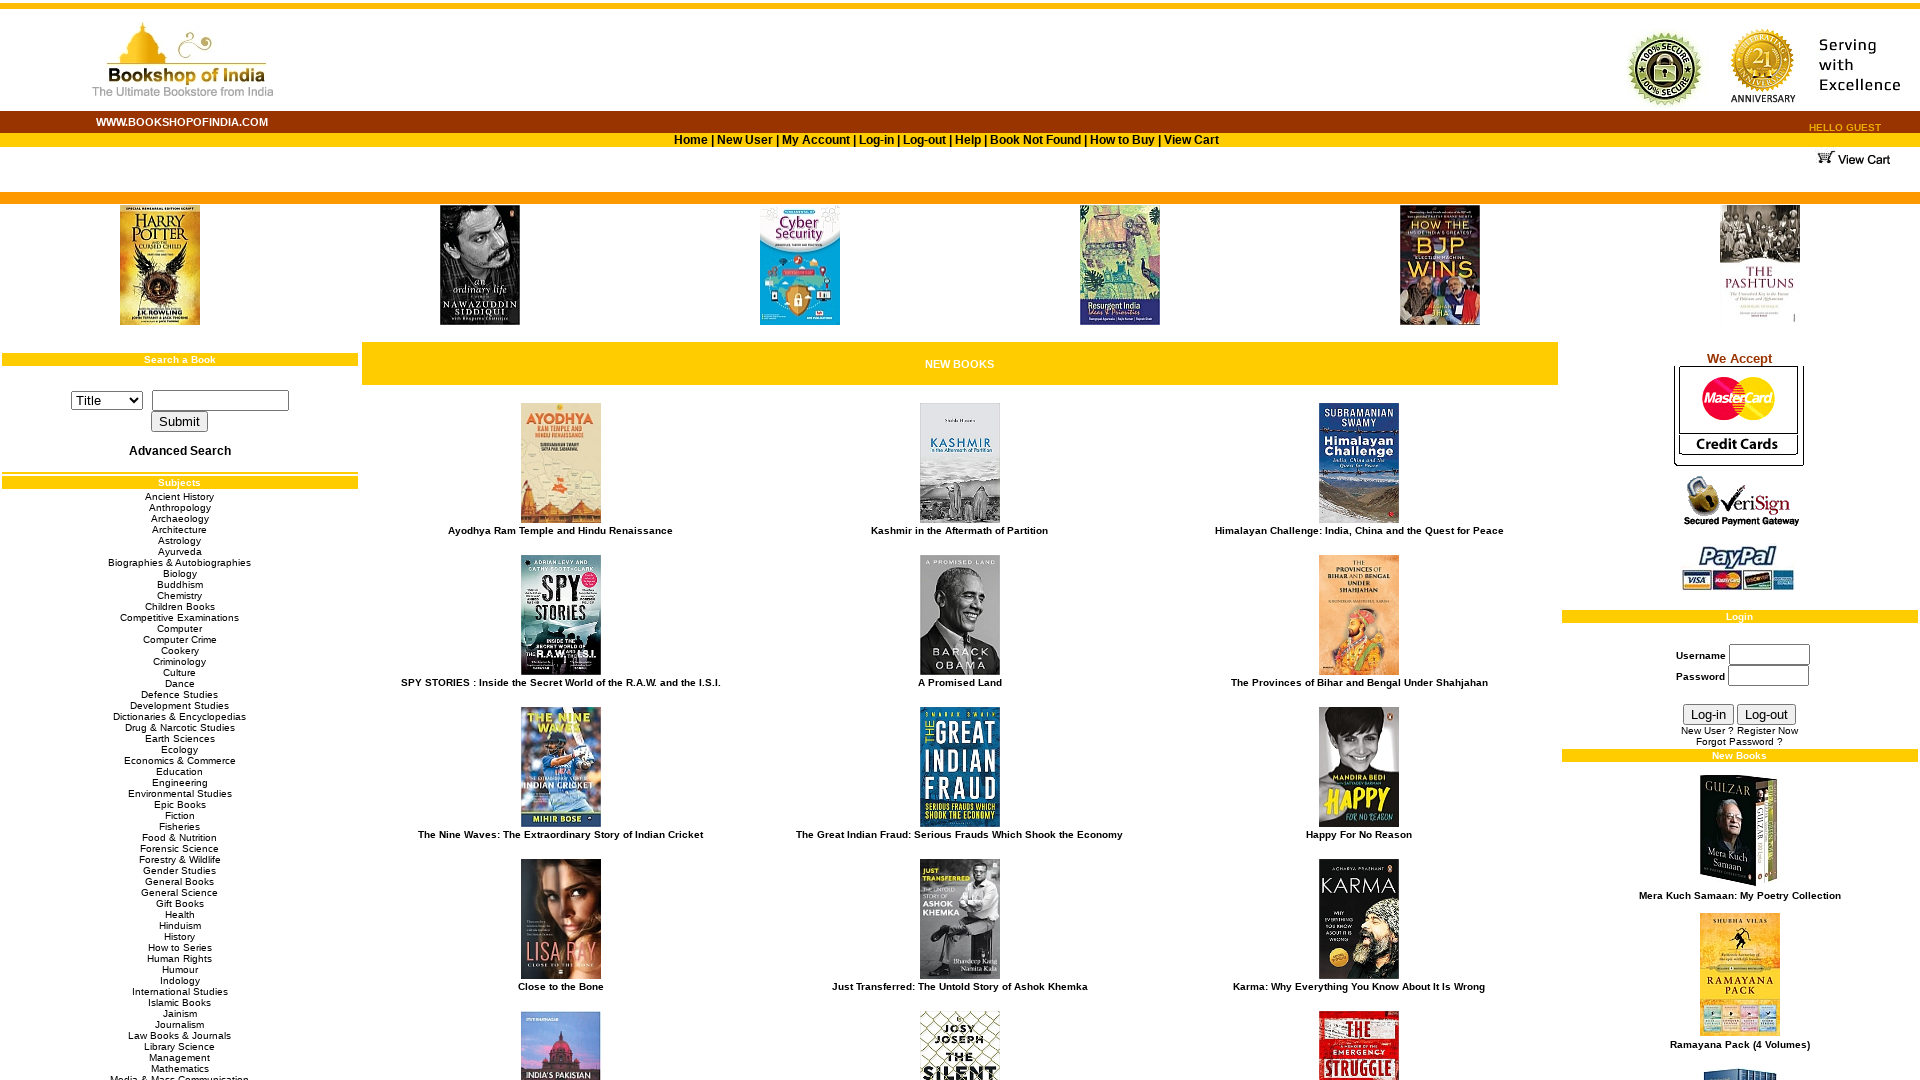

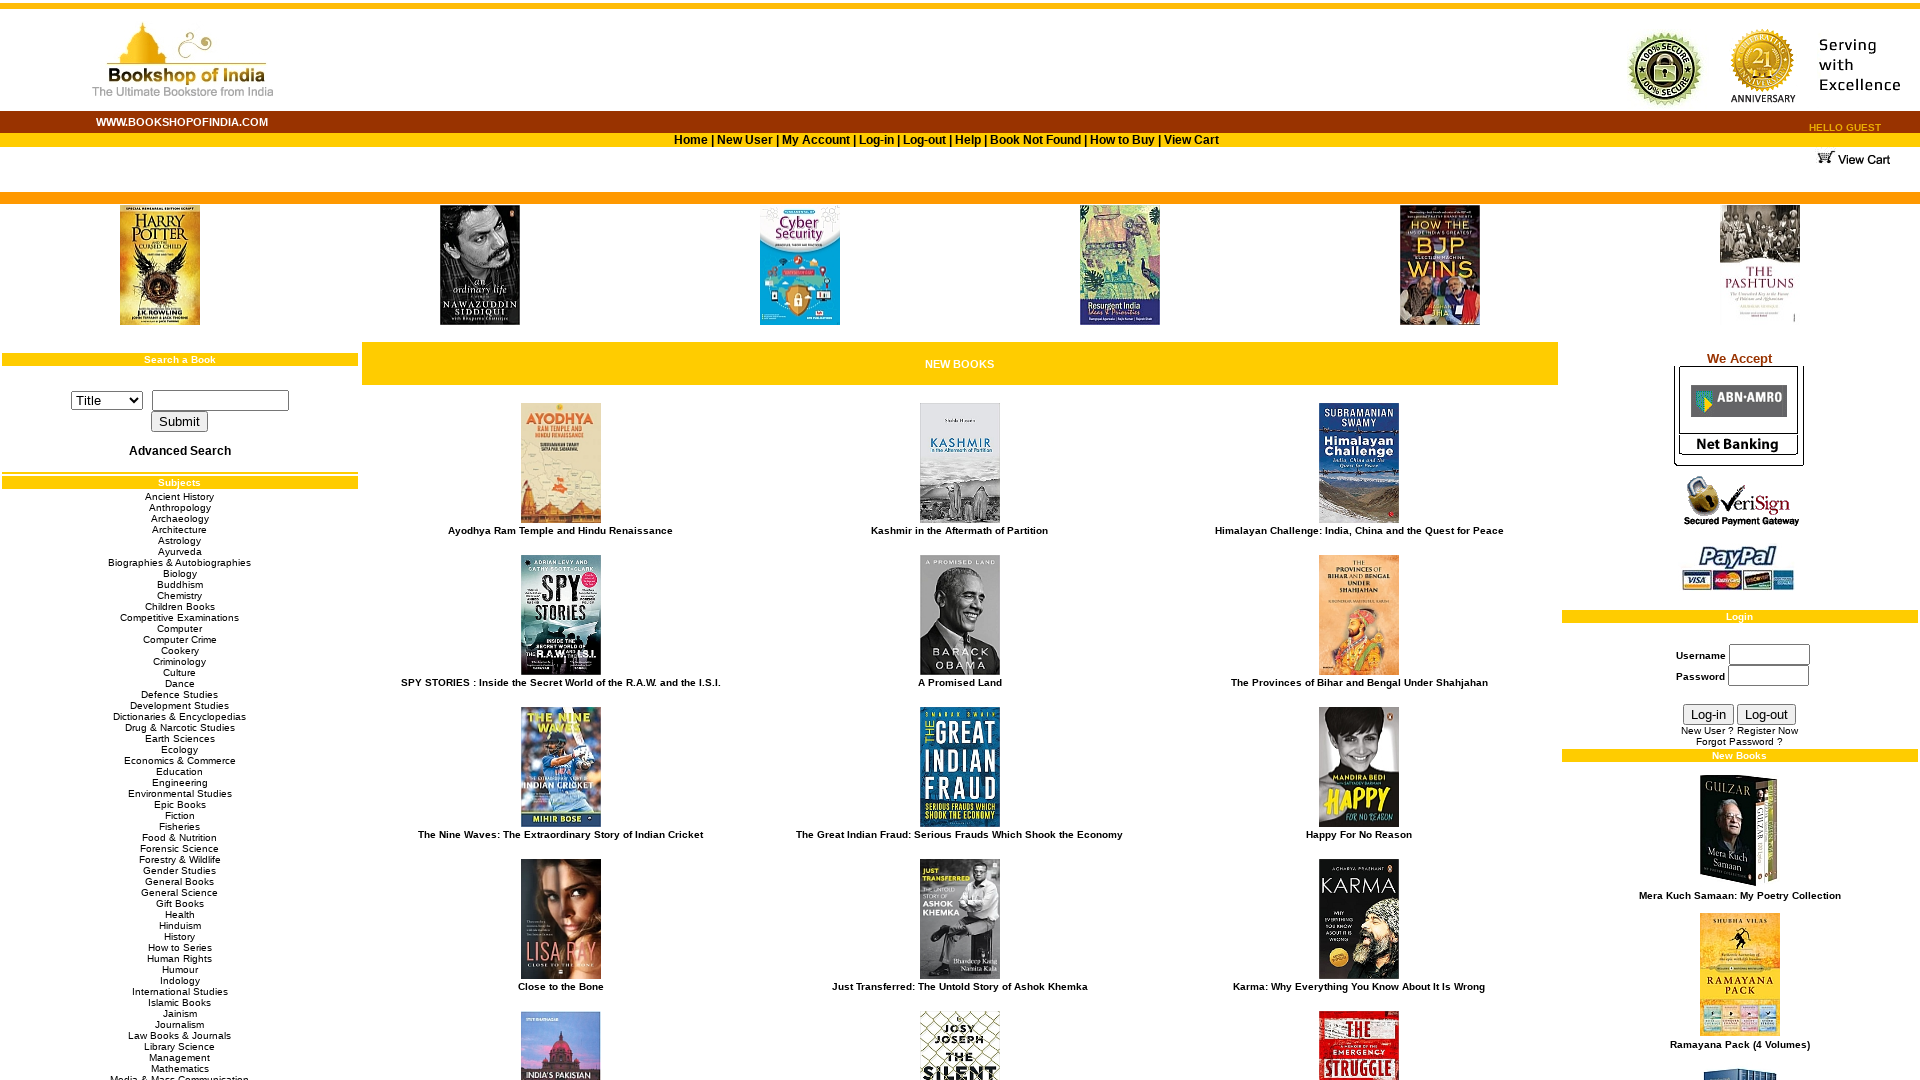